Tests Disney World FAQ page navigation by loading the FAQ page, verifying FAQ categories are displayed, clicking on a category, and verifying question links are loaded.

Starting URL: https://disneyworld.disney.go.com/faq/

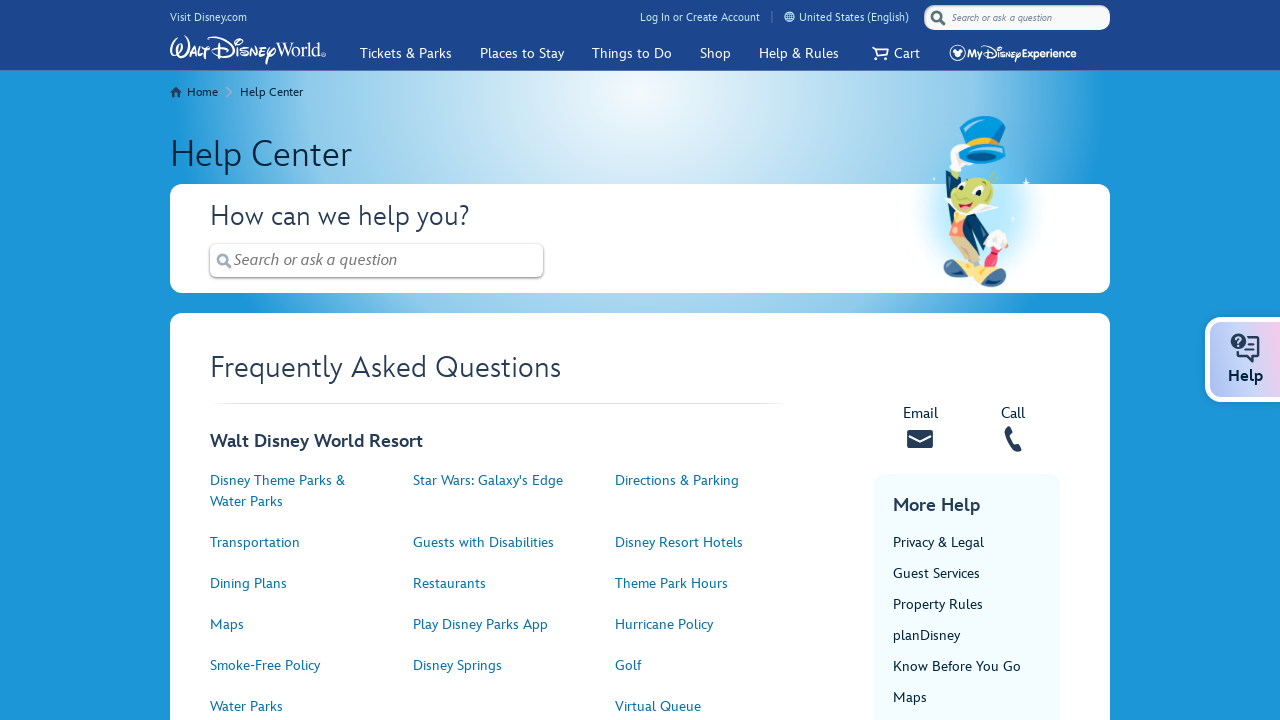

FAQ content section loaded
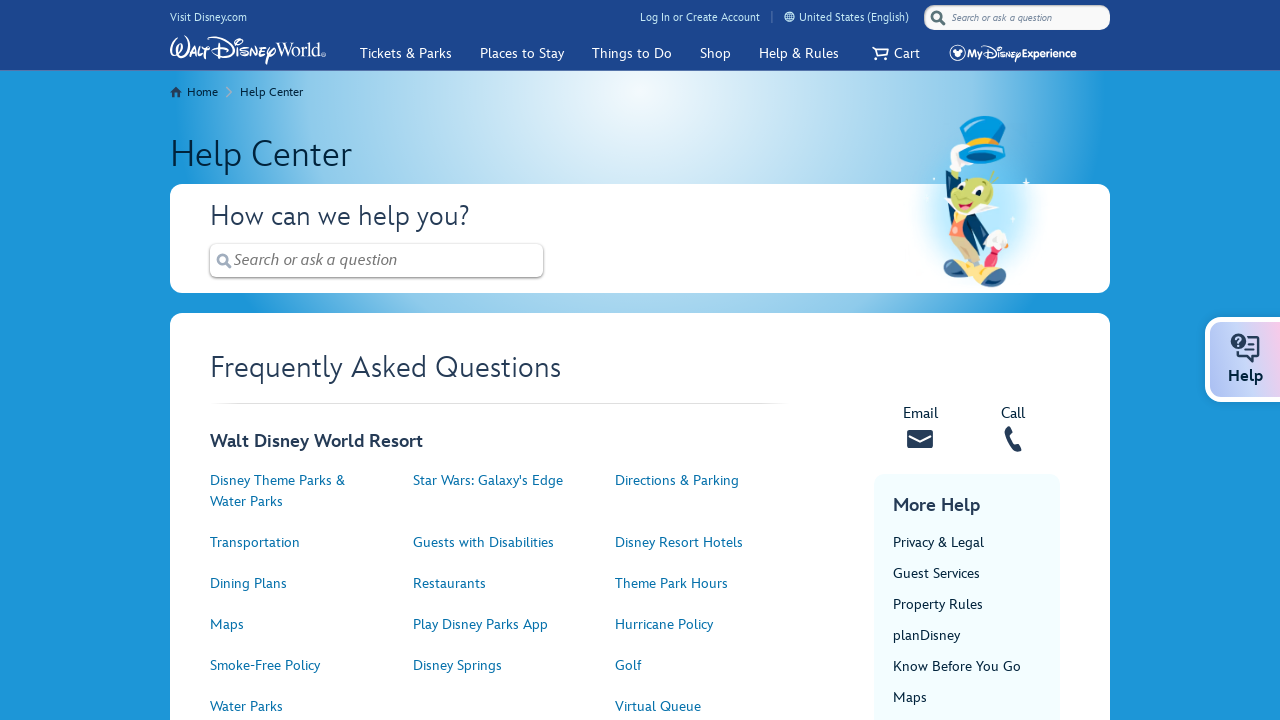

Retrieved 34 FAQ category links
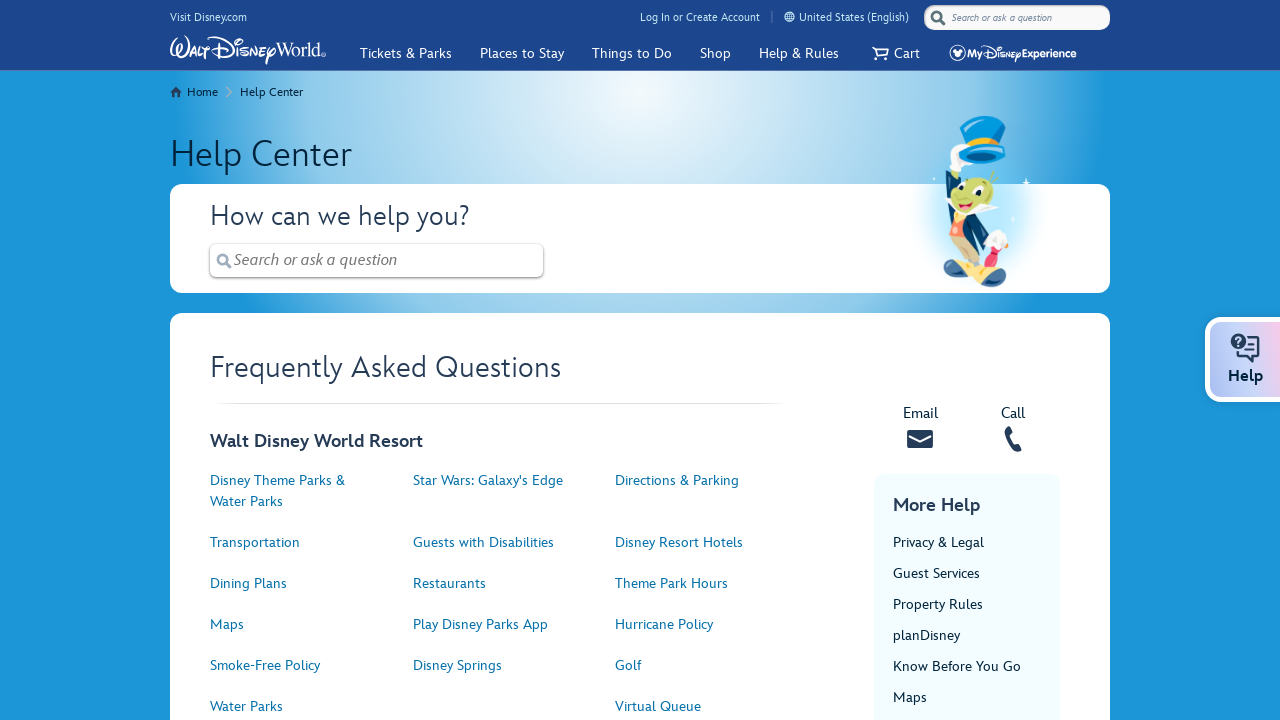

Verified that FAQ categories are displayed
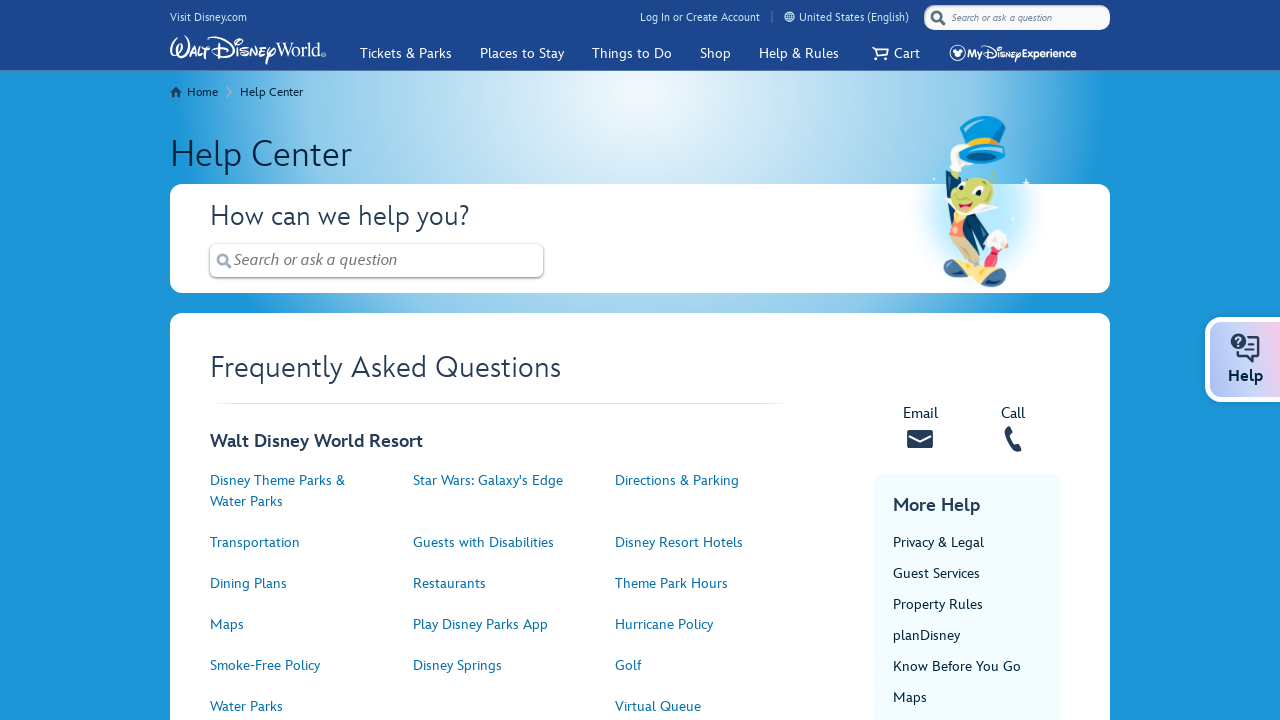

Located first FAQ category
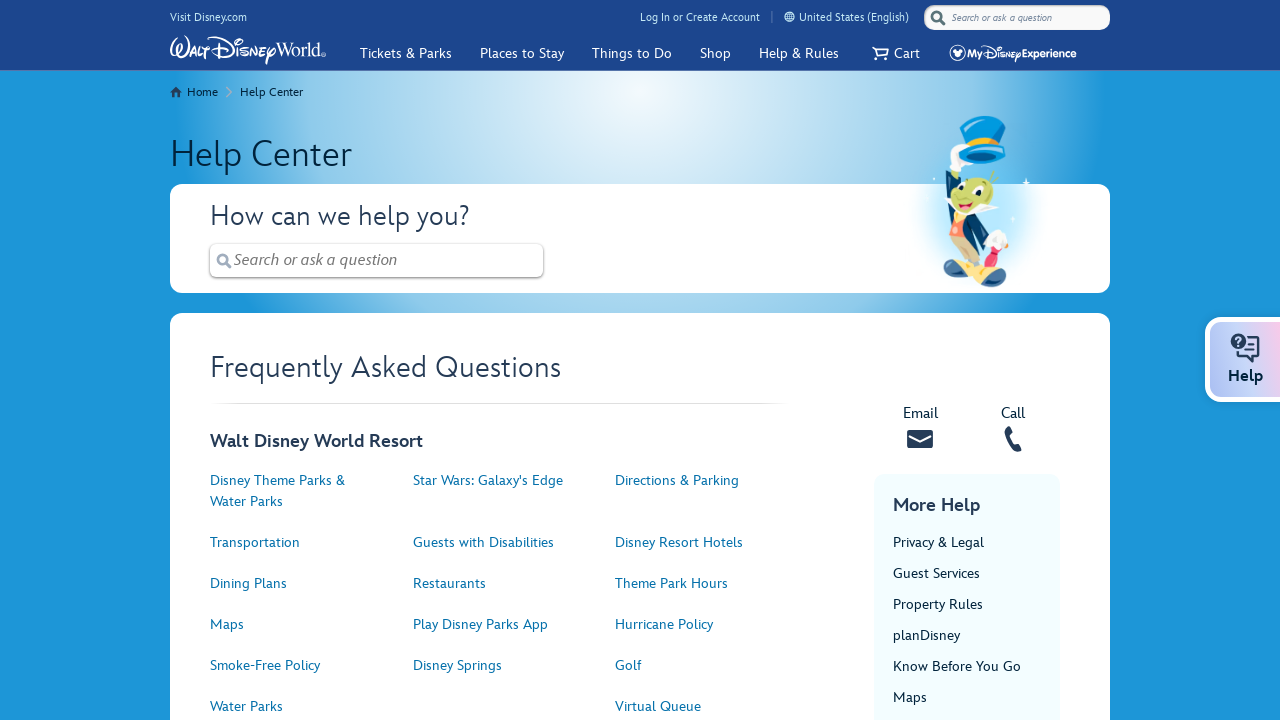

Clicked on first FAQ category at (297, 501) on .help-content a >> nth=0
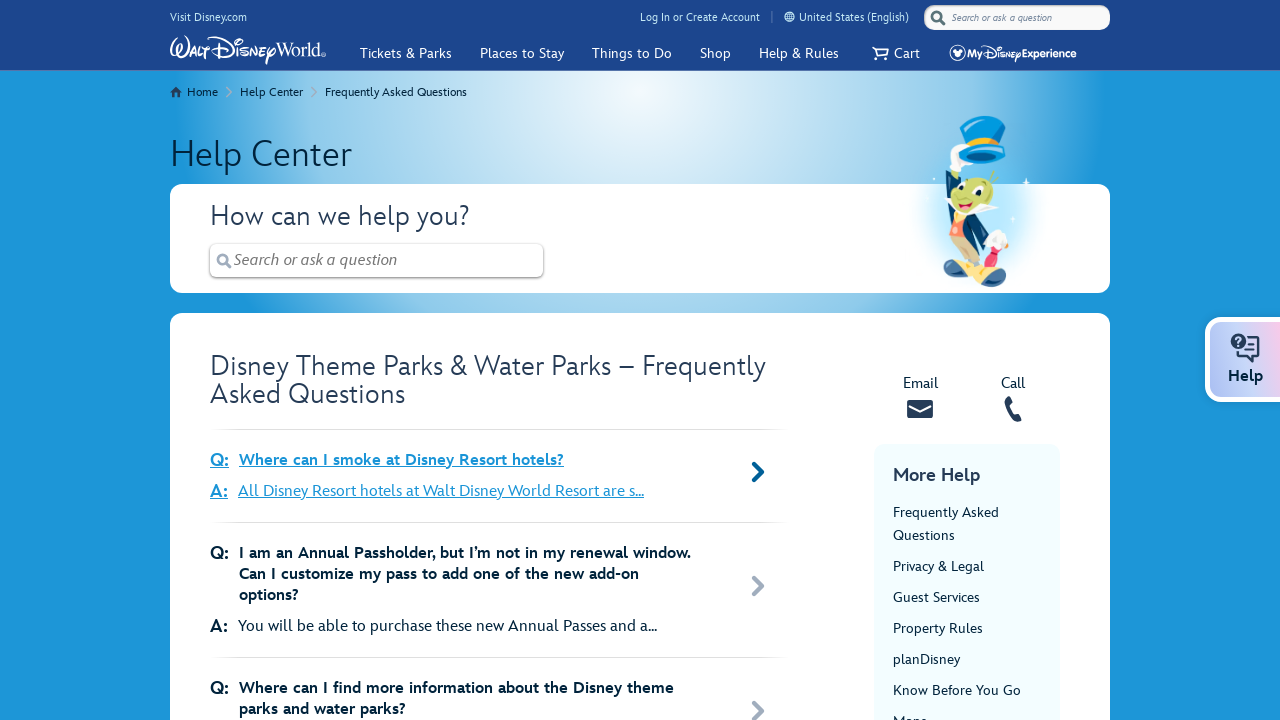

Question list loaded for selected category
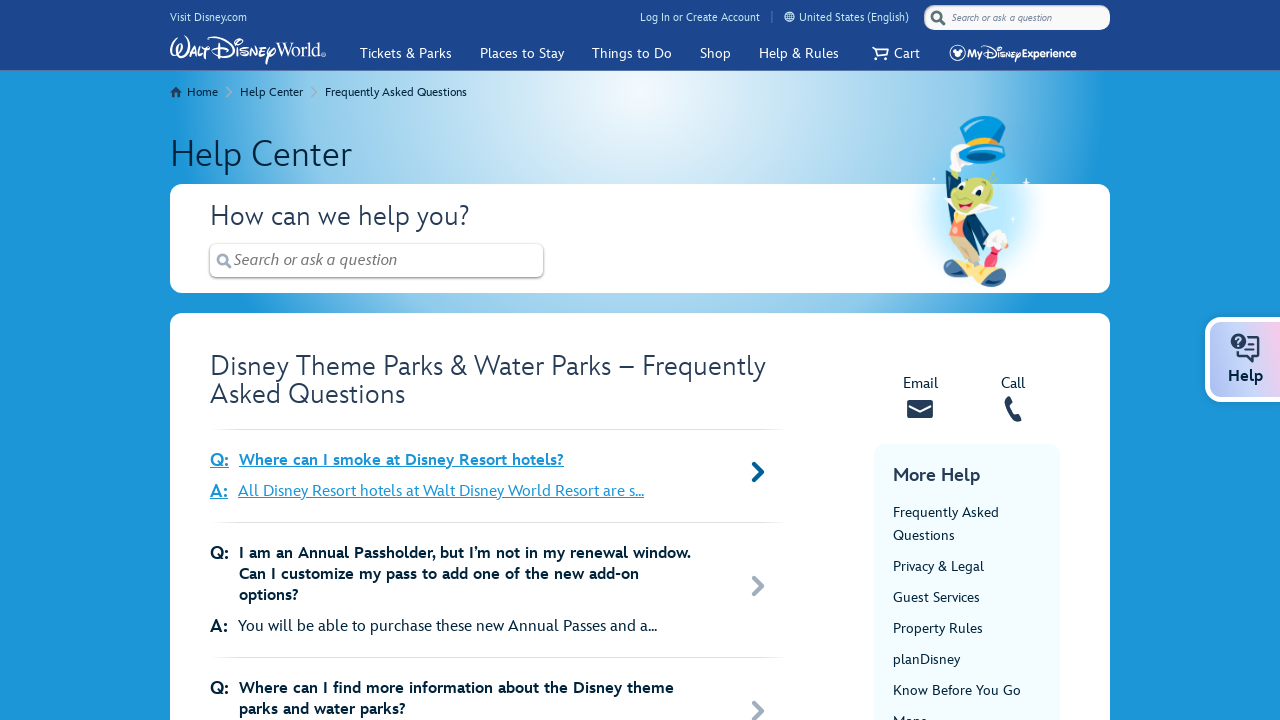

Retrieved 103 question links
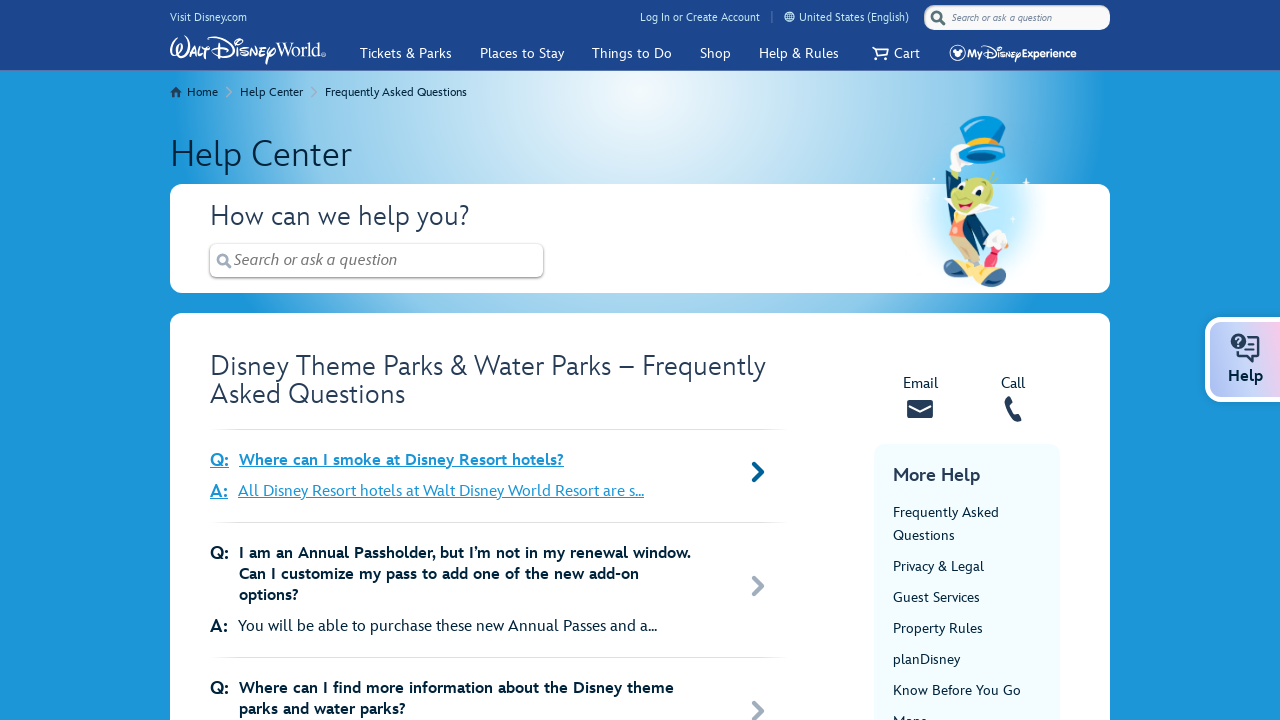

Verified that question links are loaded
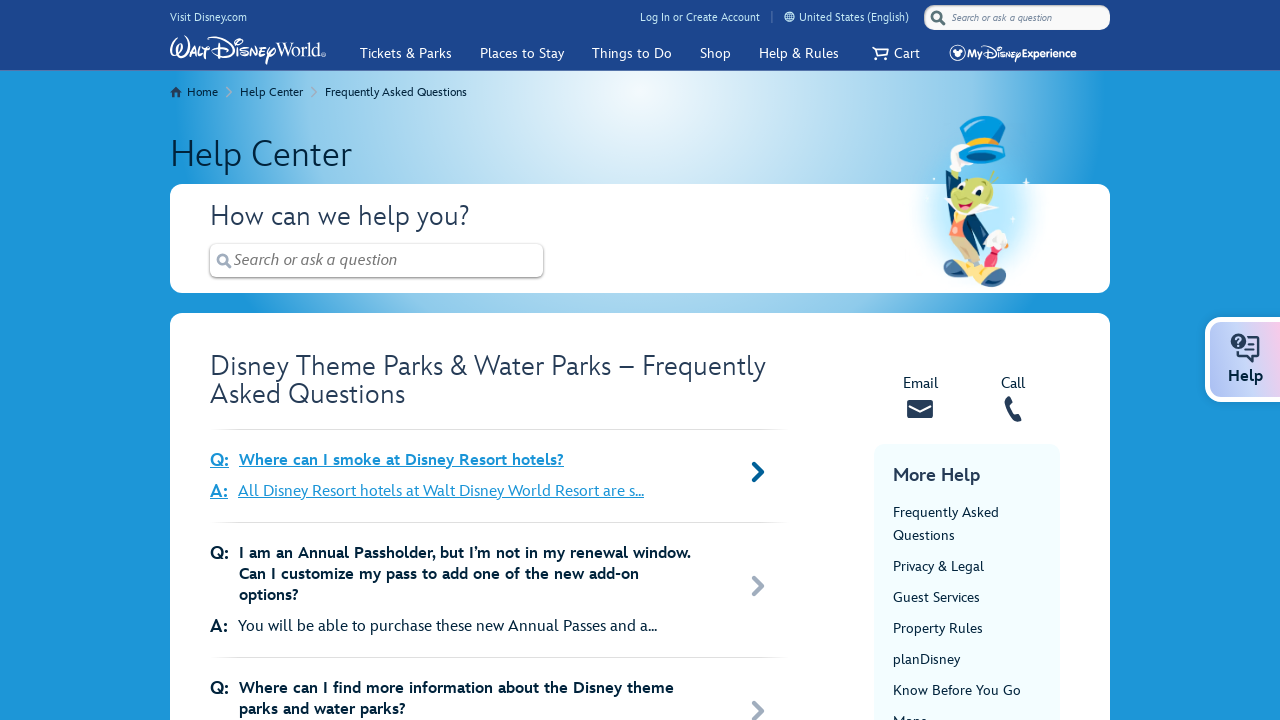

Located first question link
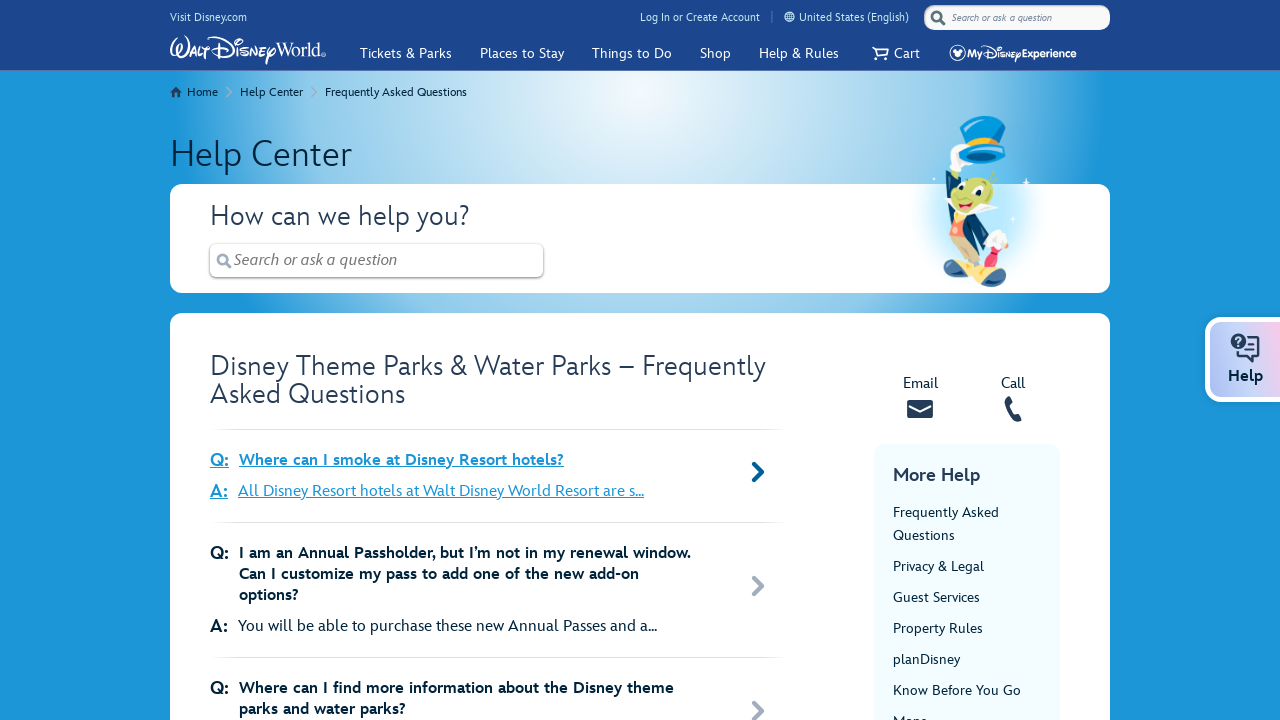

Clicked on first question link at (499, 476) on .help-question-item__link >> nth=0
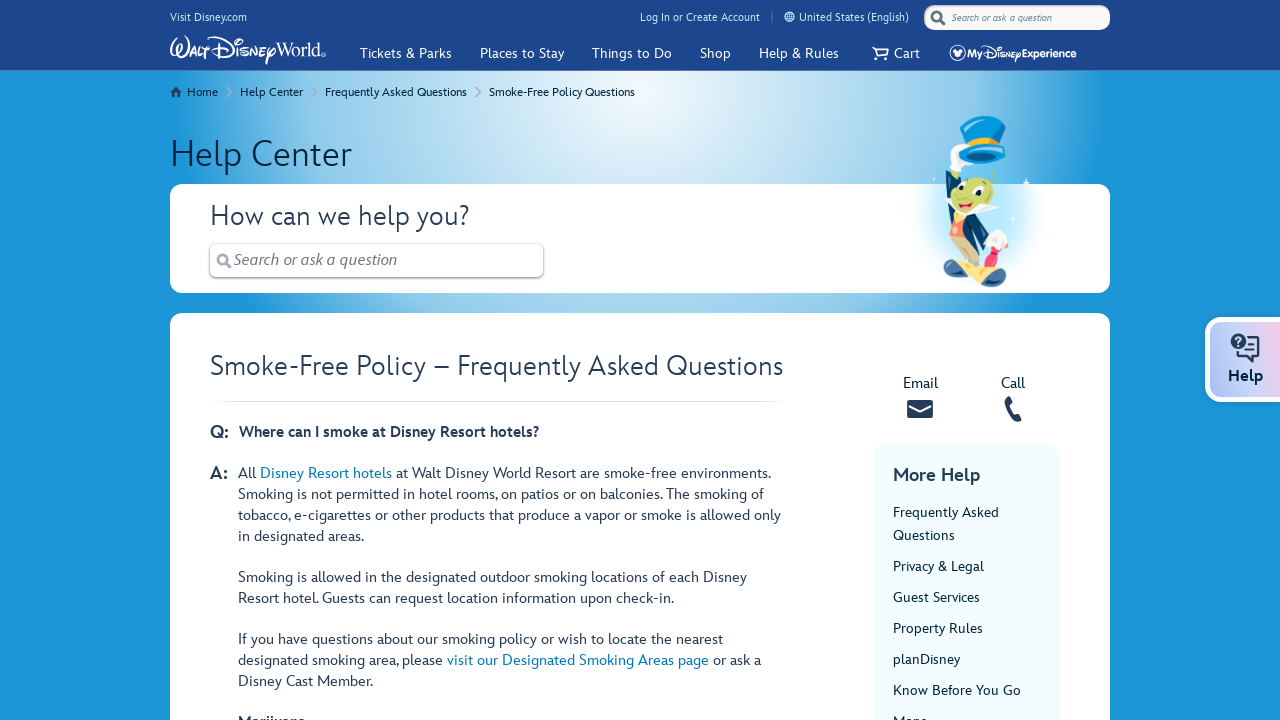

Question text loaded
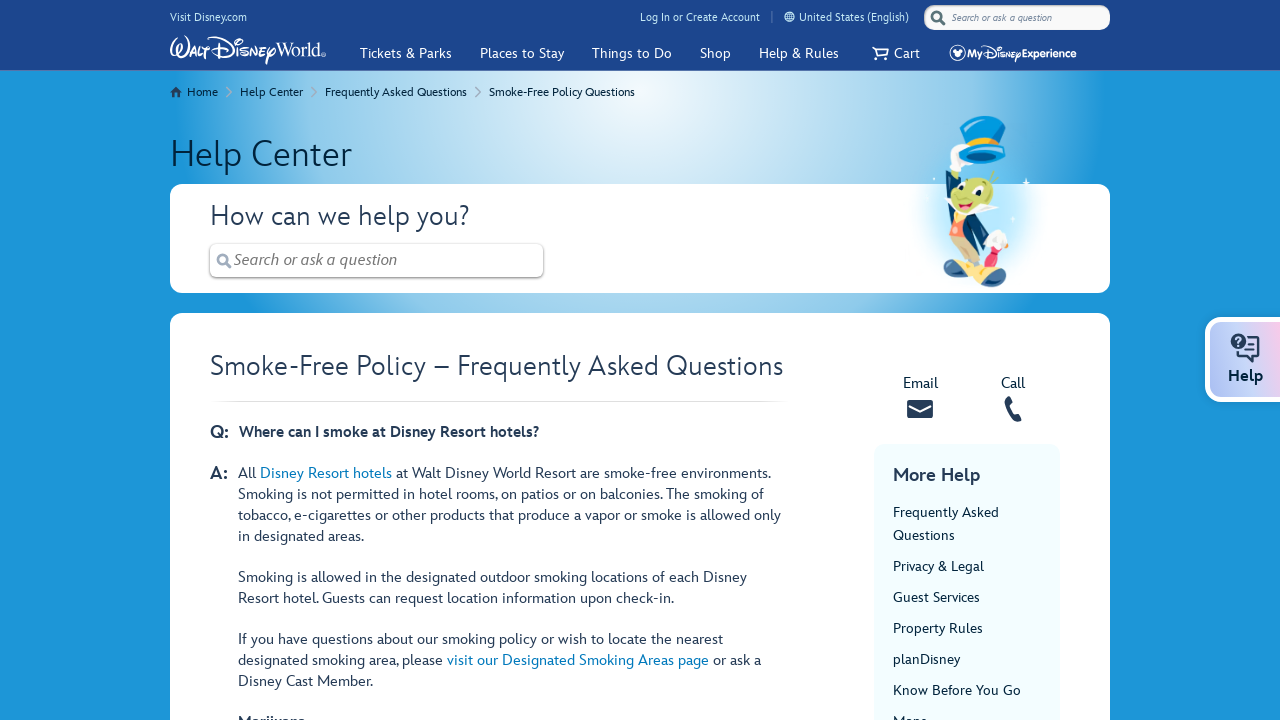

Answer text loaded
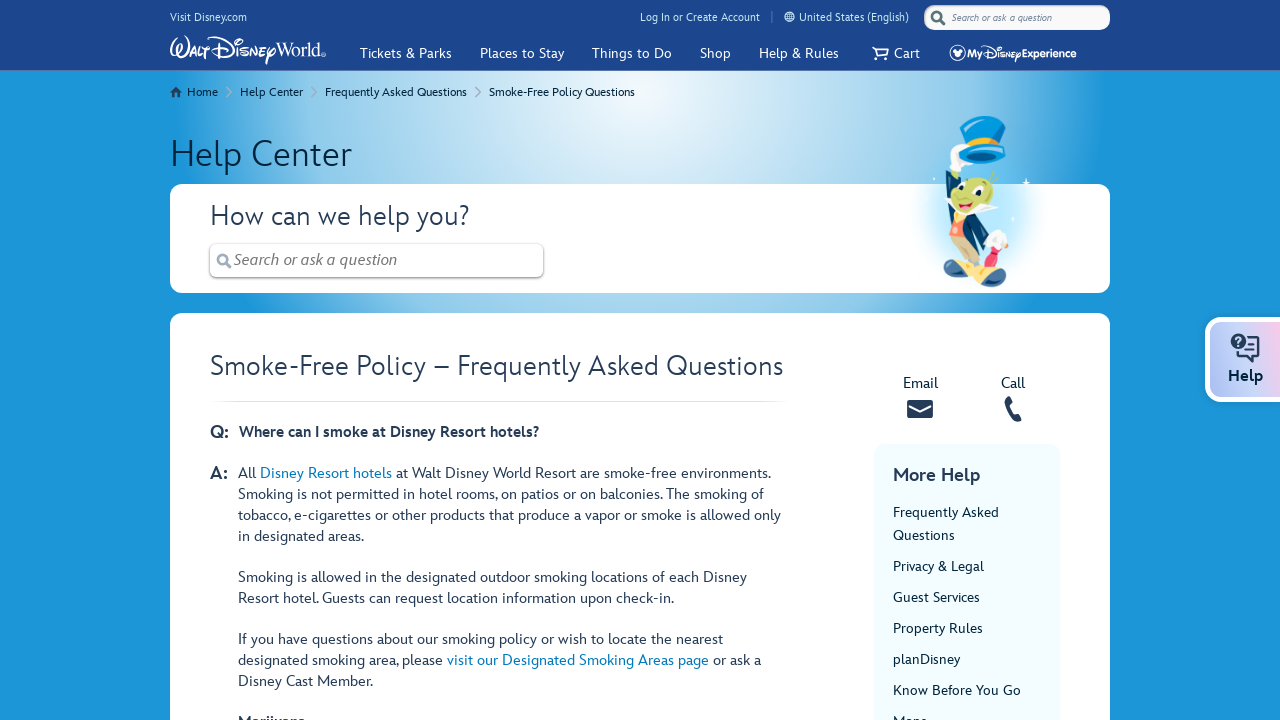

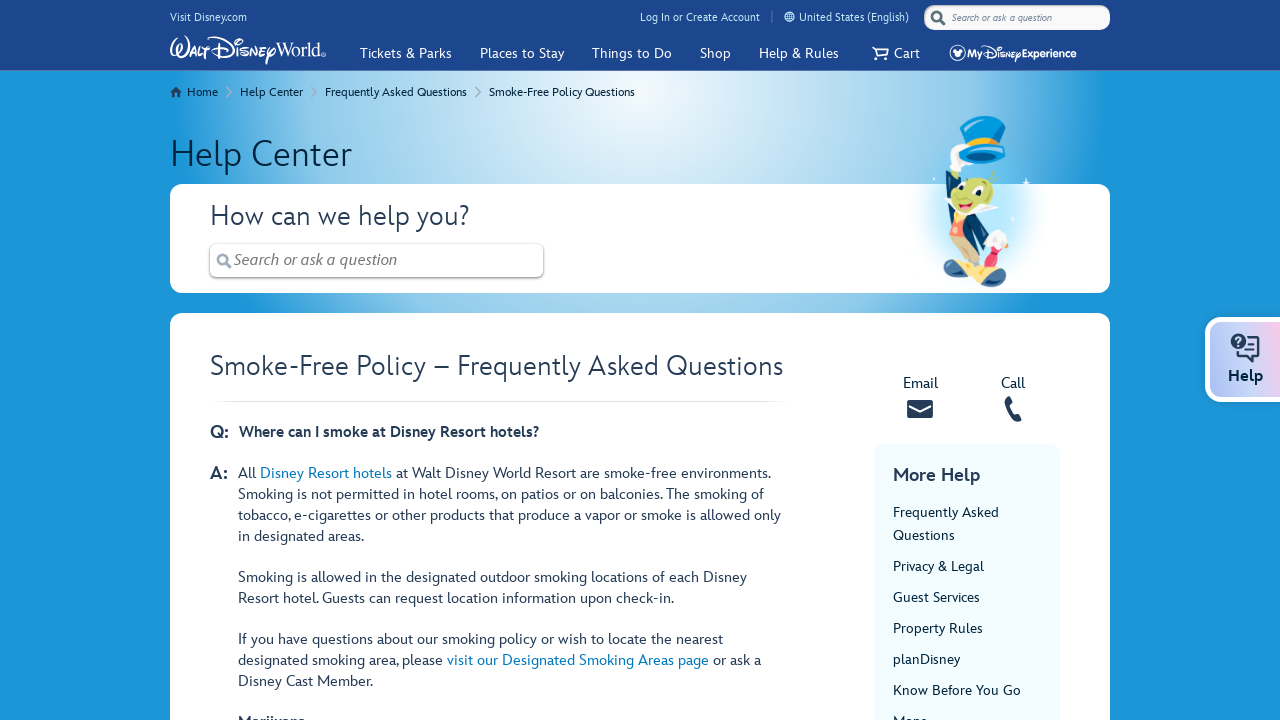